Tests login form validation by clicking login button without entering any credentials and verifying the "Username is required" error message appears

Starting URL: https://www.saucedemo.com/

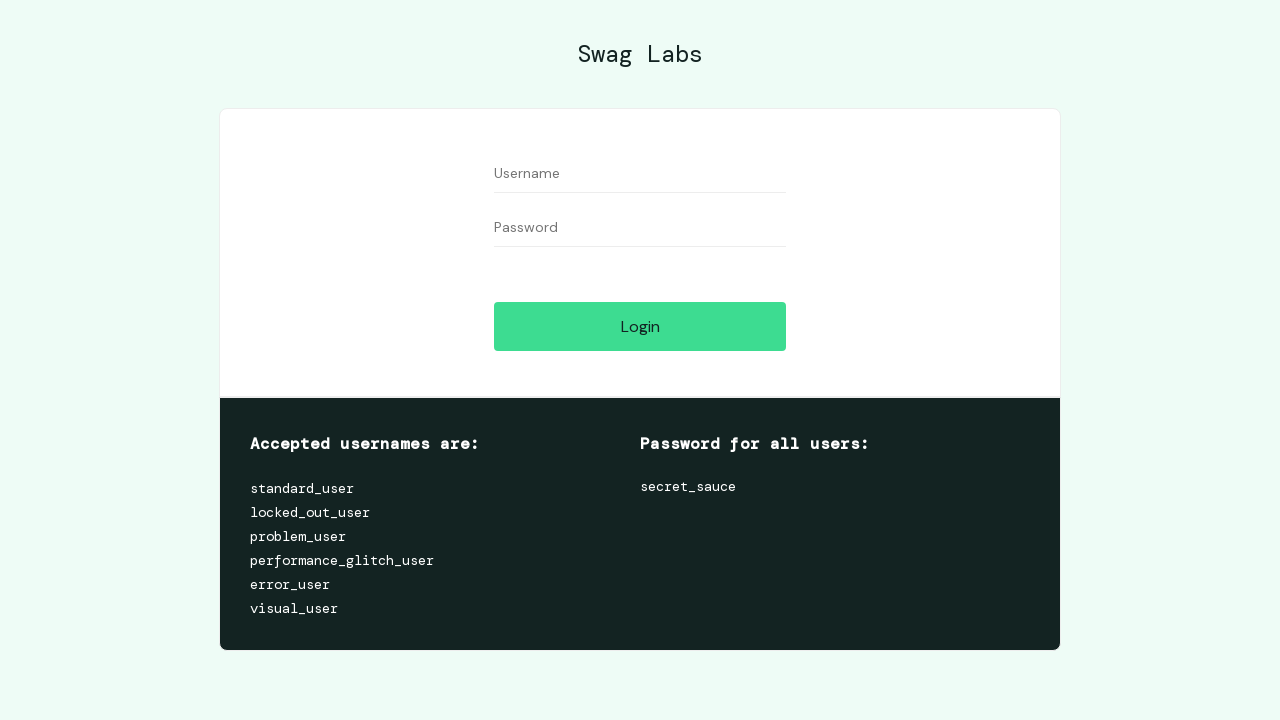

Navigated to Sauce Labs login page
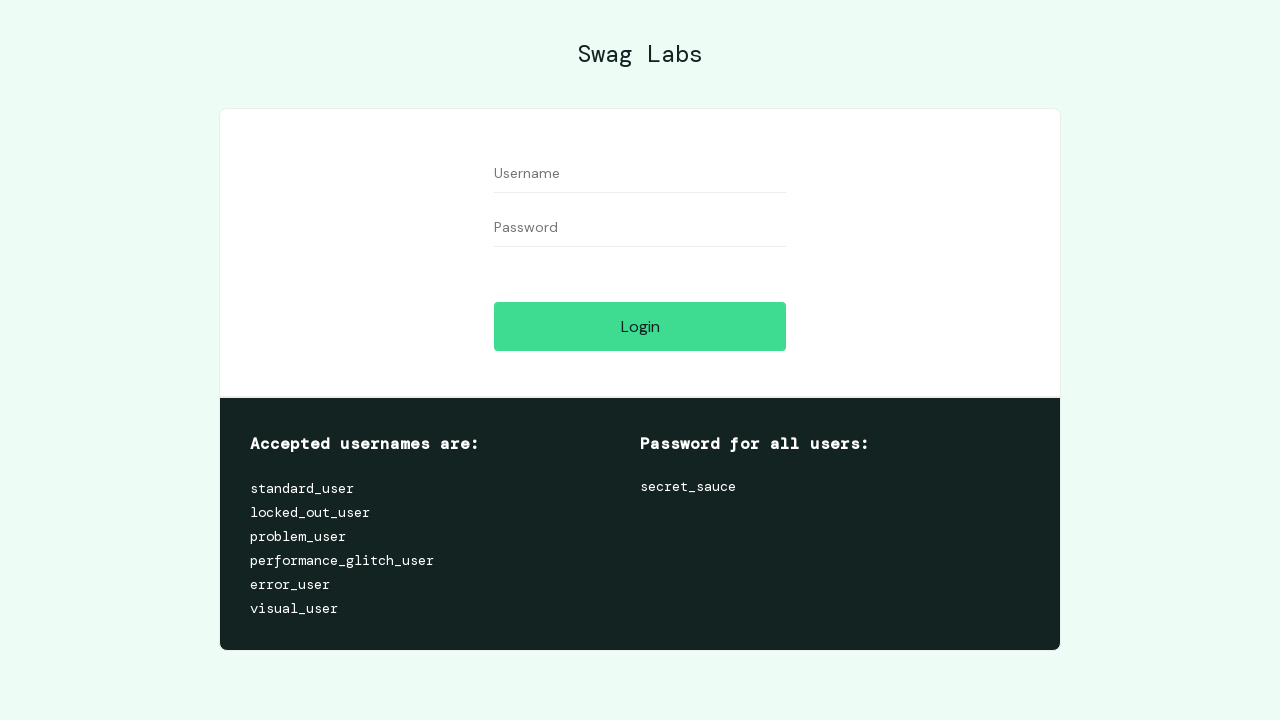

Clicked login button without entering any credentials at (640, 326) on #login-button
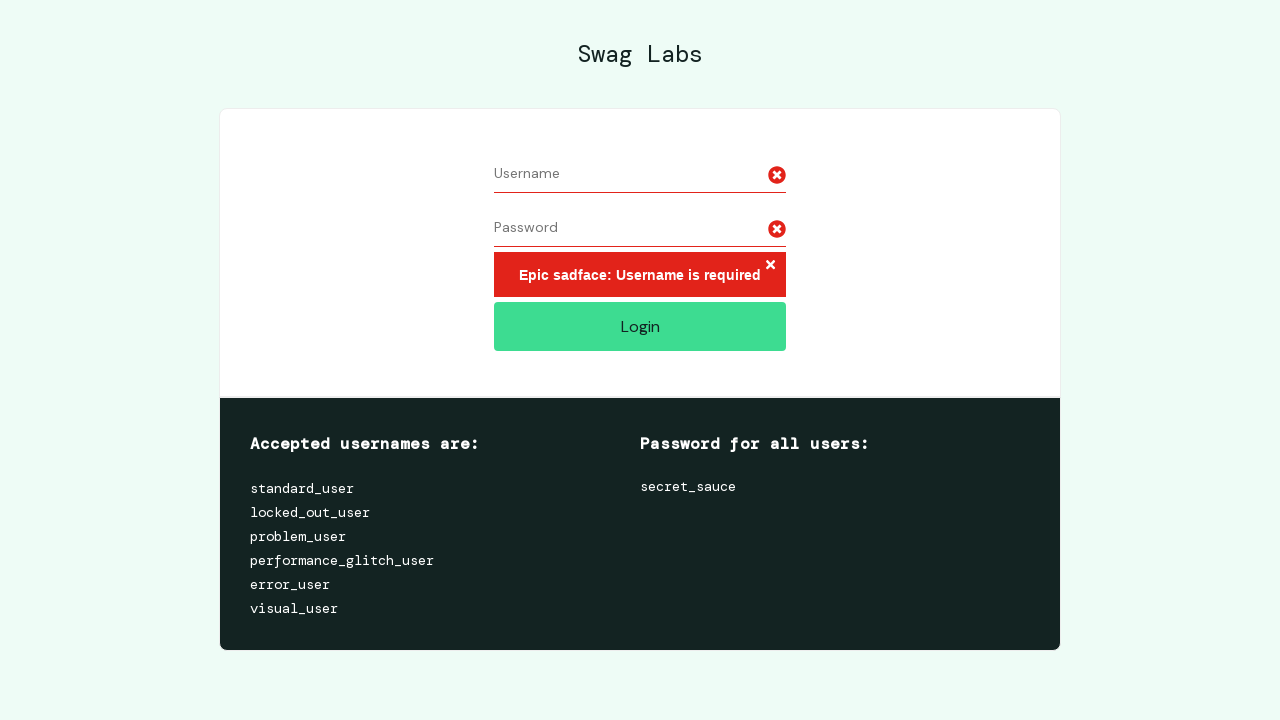

Error message appeared after clicking login with no credentials
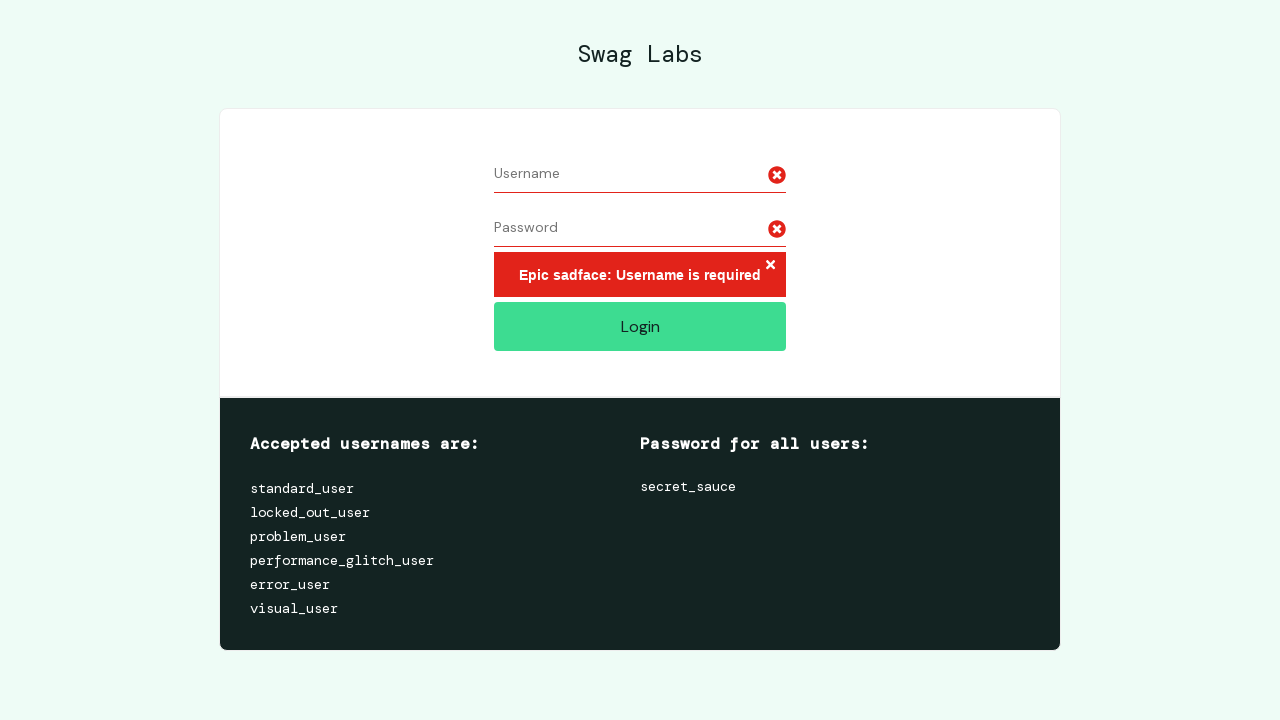

Located error message element
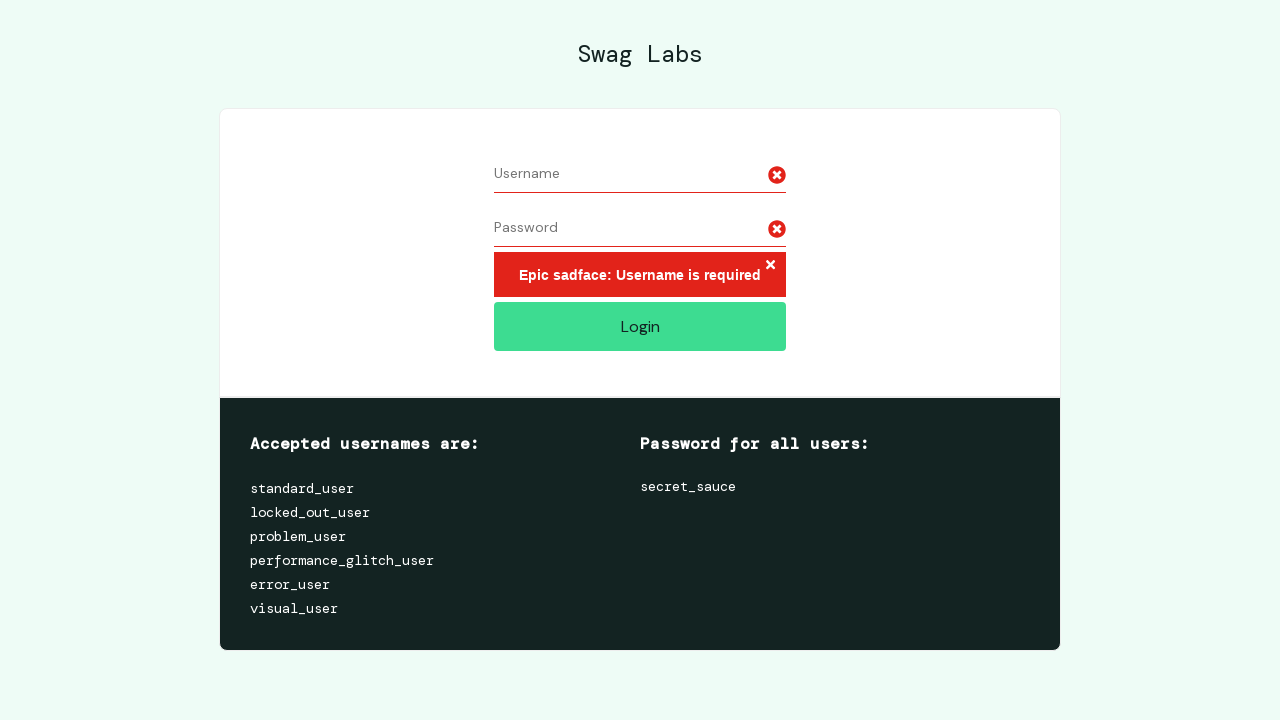

Verified 'Username is required' error message is displayed
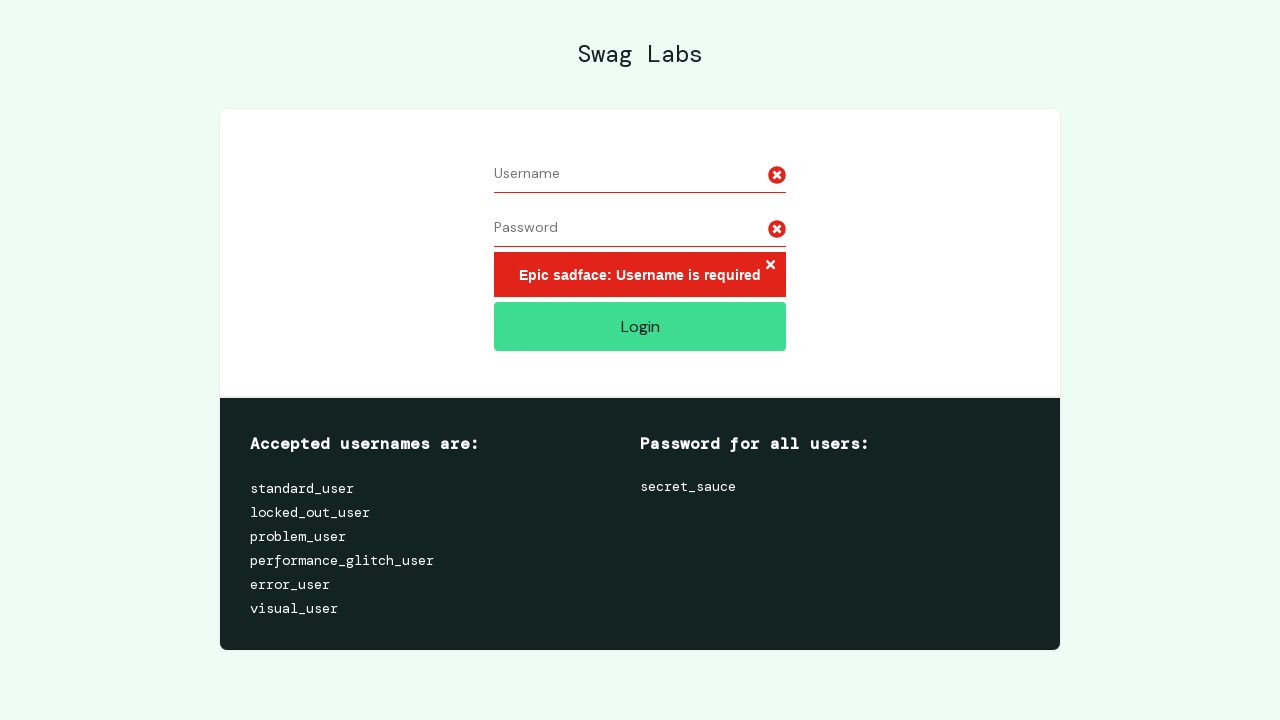

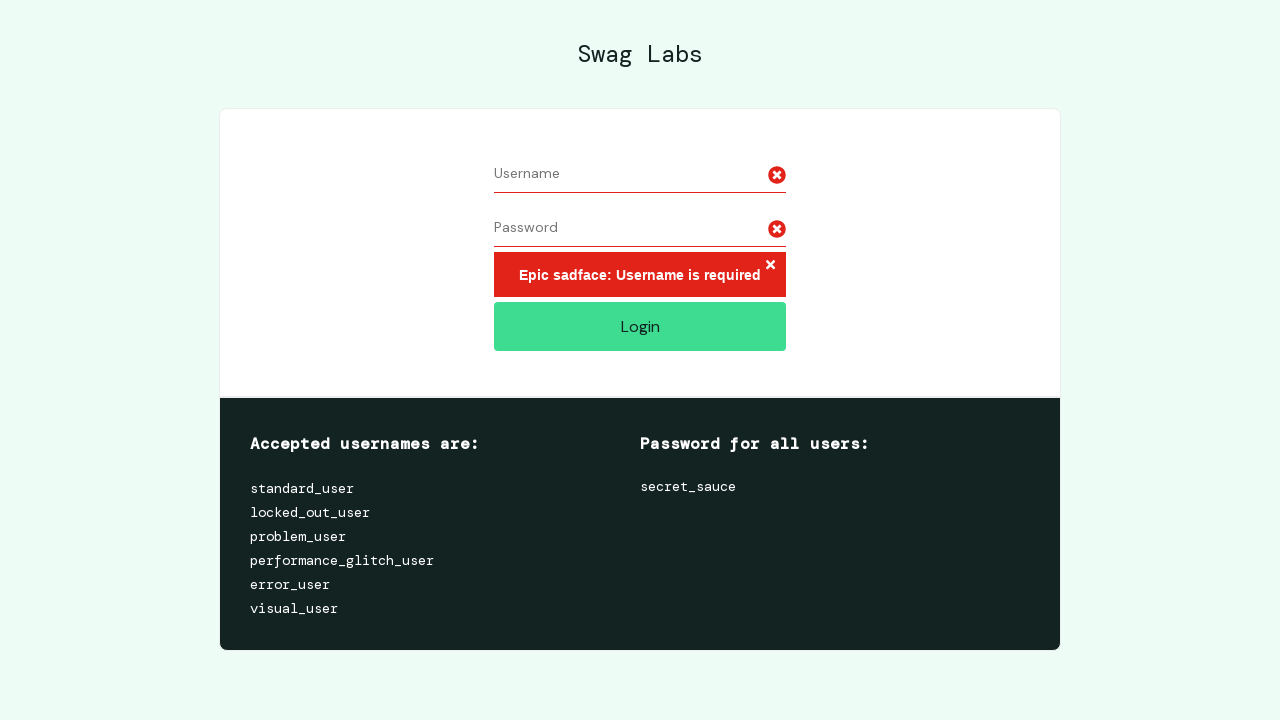